Tests that the input field is cleared after adding a todo item.

Starting URL: https://demo.playwright.dev/todomvc

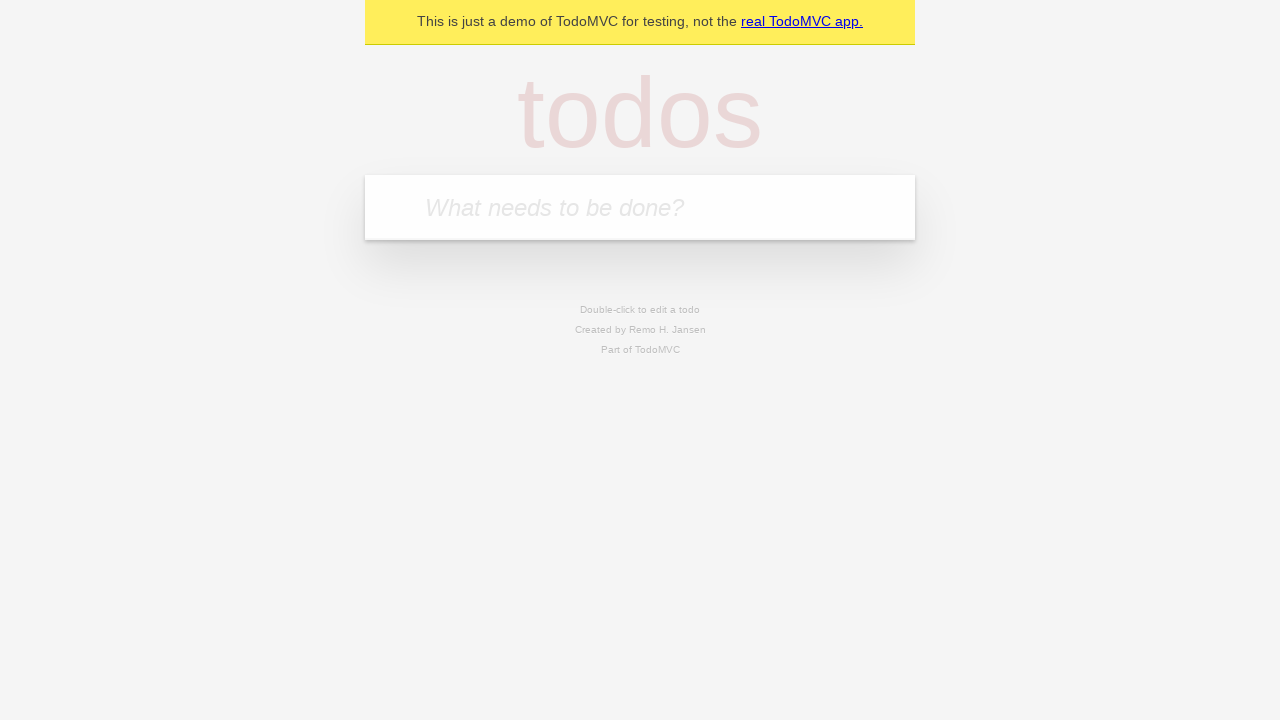

Filled input field with 'buy some cheese' on .new-todo
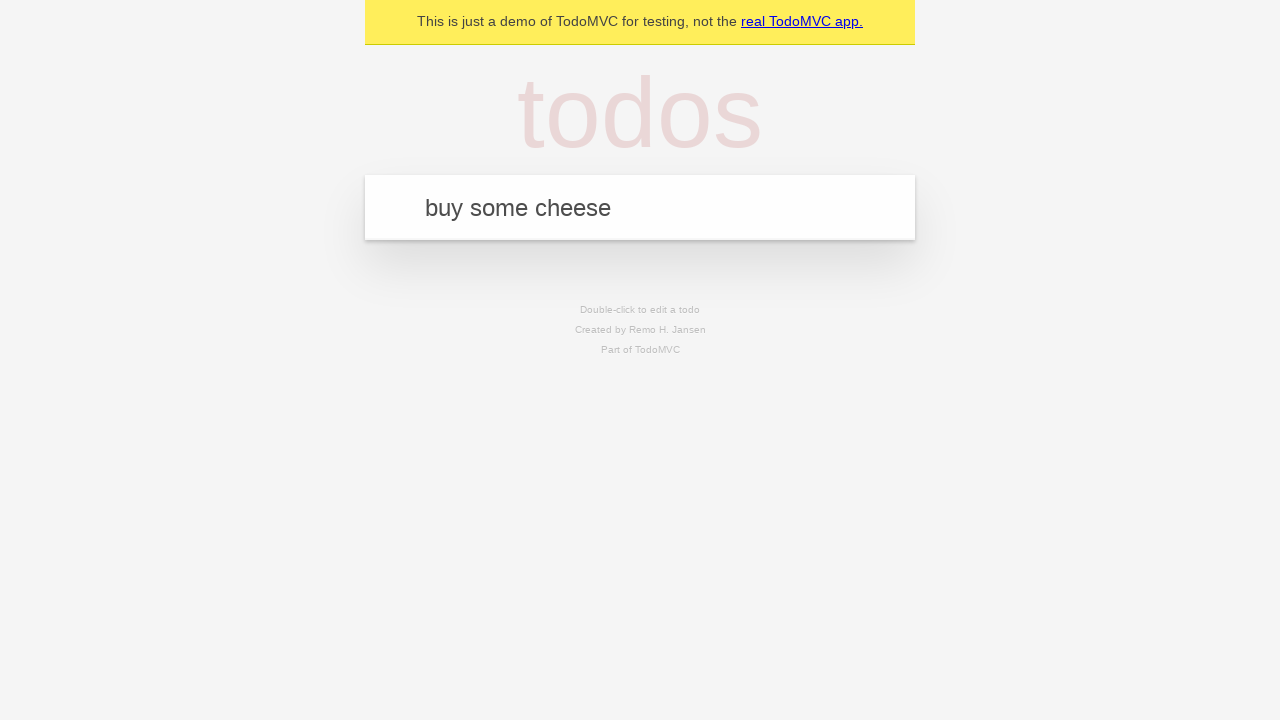

Pressed Enter to add todo item on .new-todo
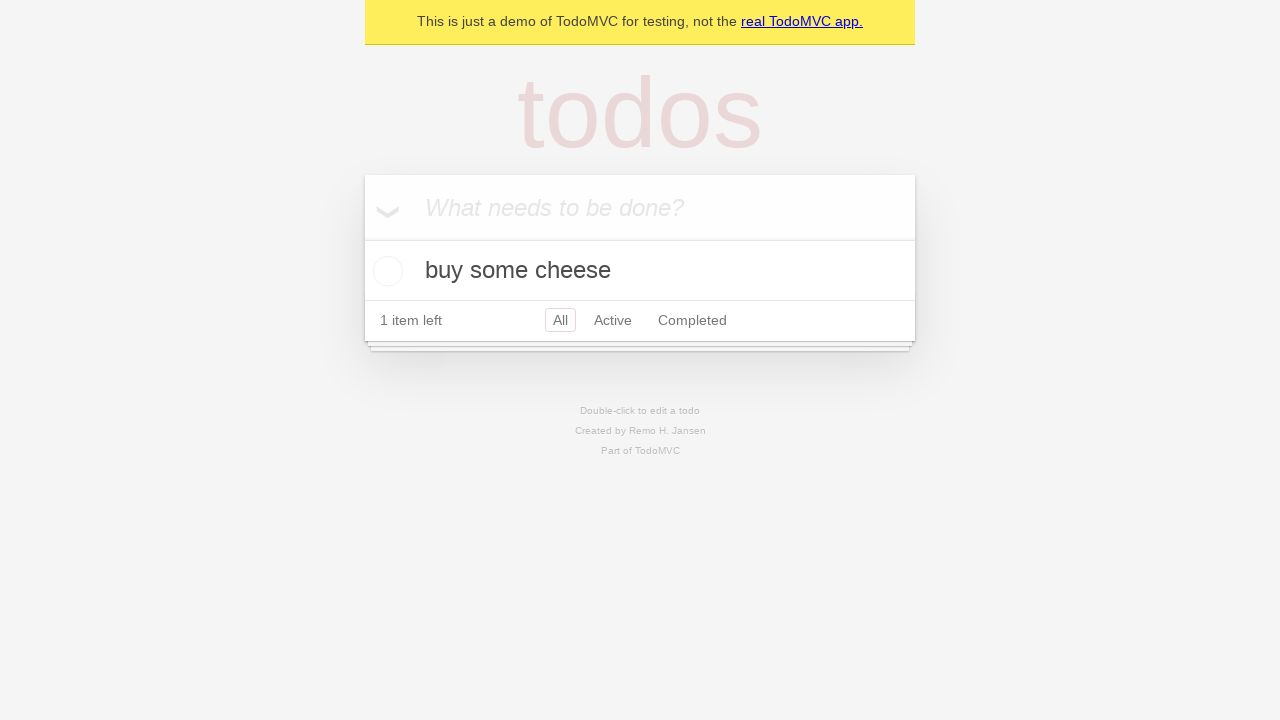

Todo item was added to the list
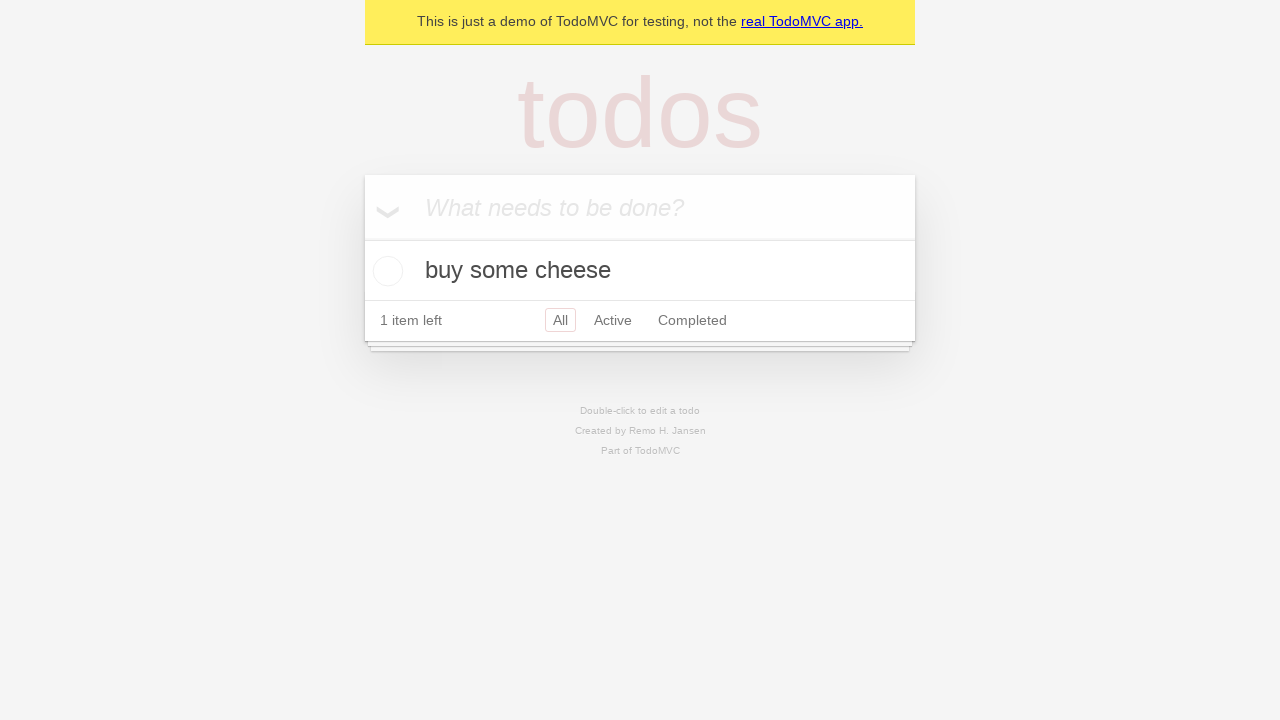

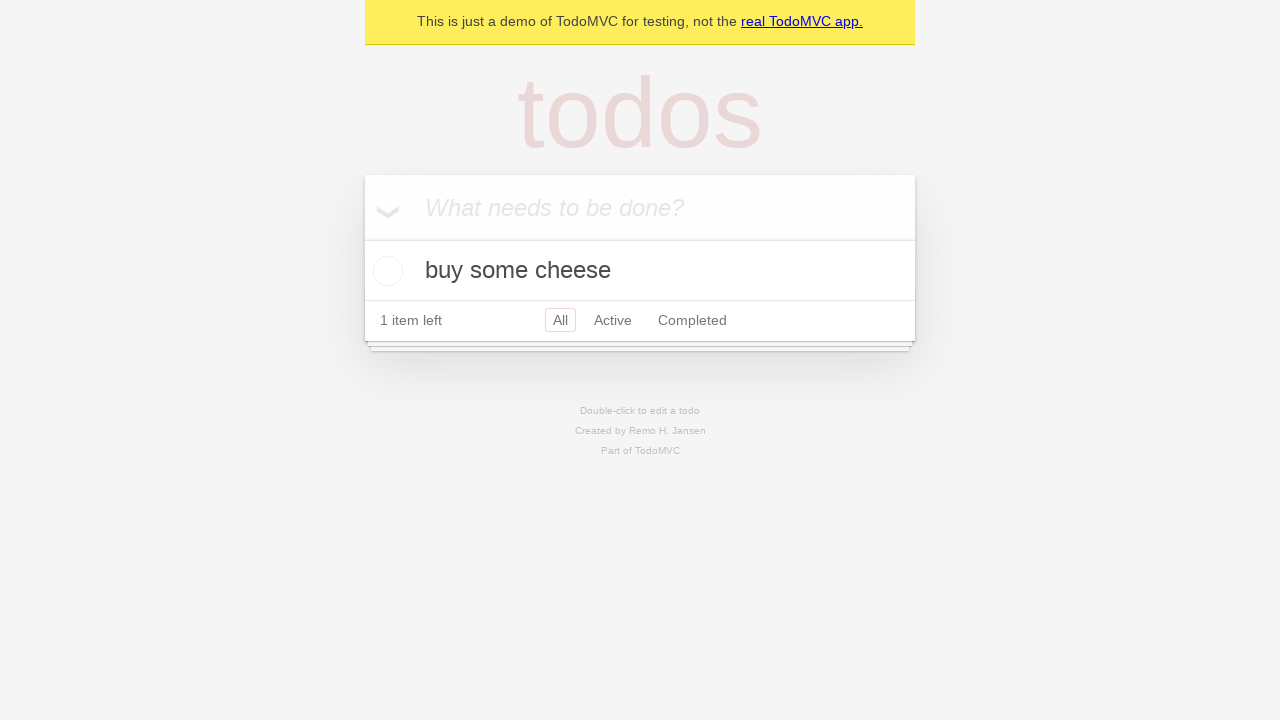